Tests dropdown selection functionality by selecting options using different methods

Starting URL: https://the-internet.herokuapp.com/dropdown

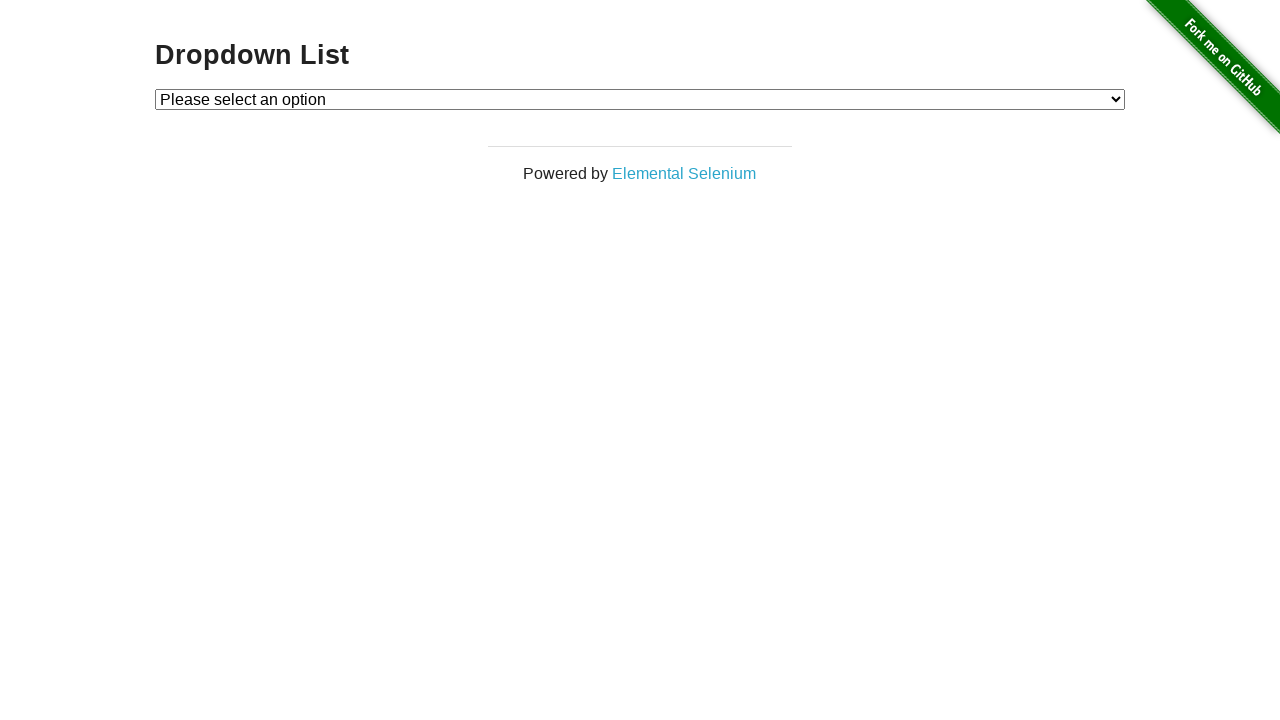

Located dropdown element with id 'dropdown'
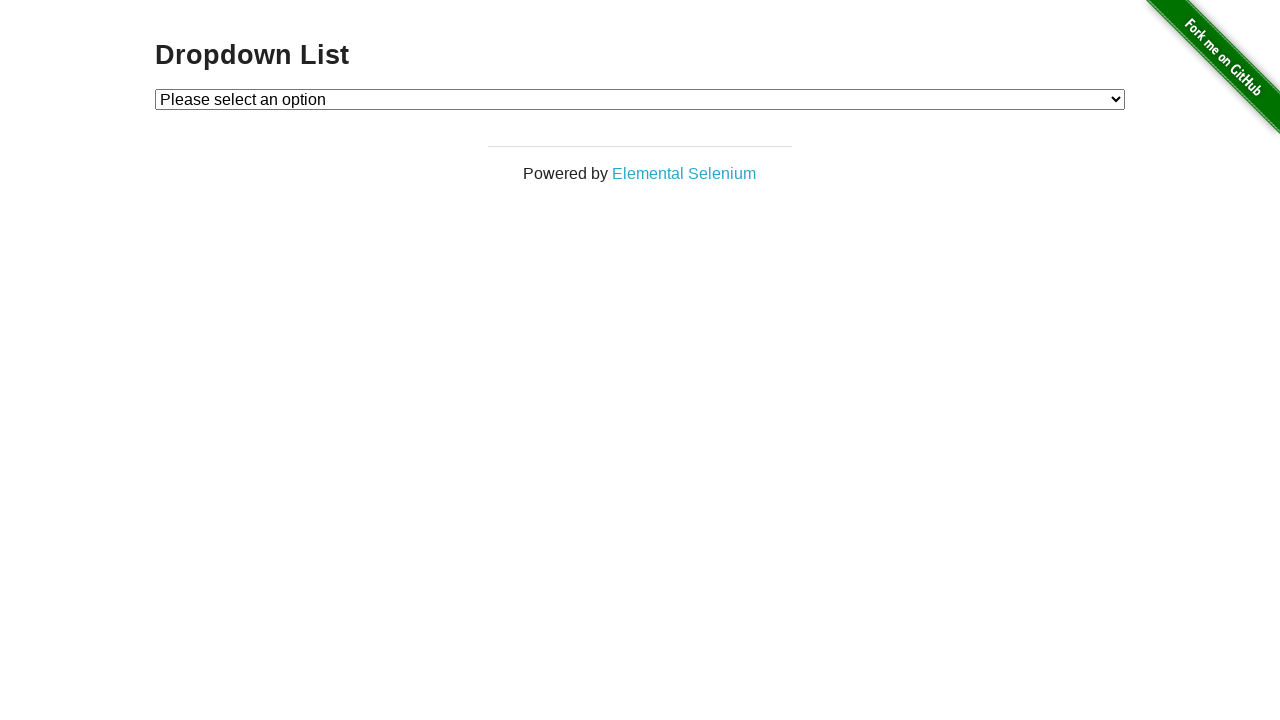

Selected option 1 by value on #dropdown
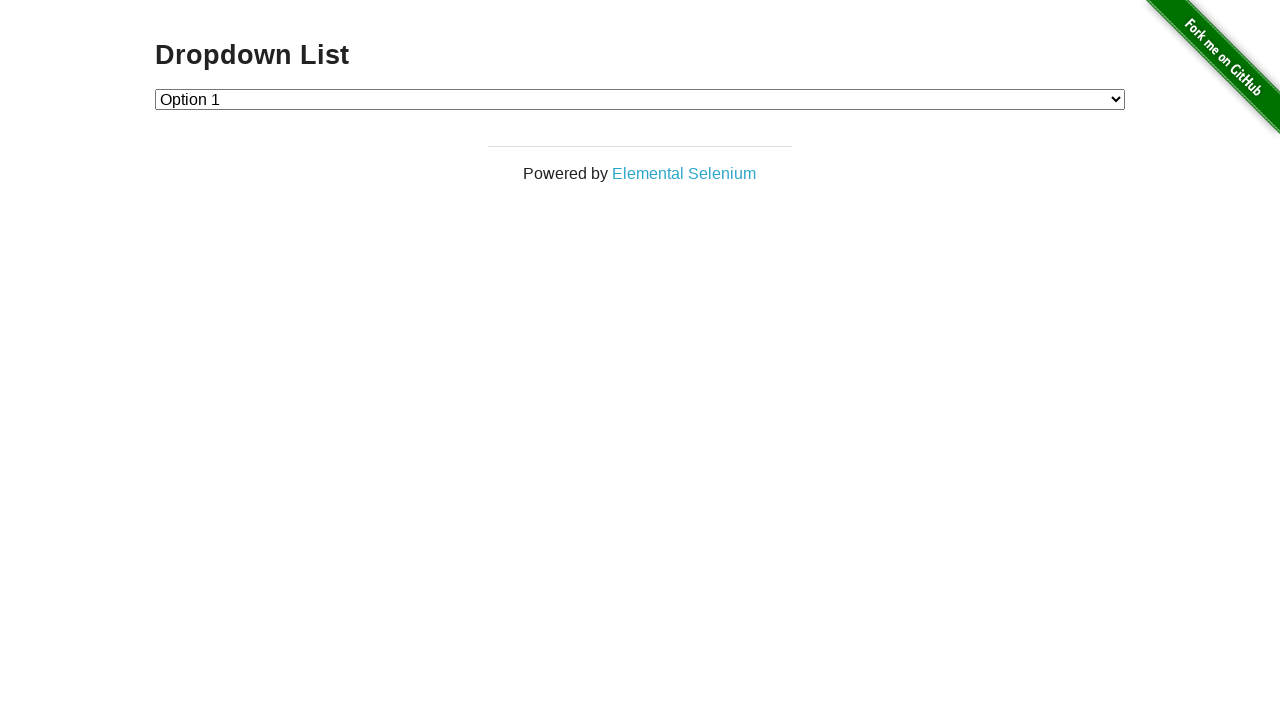

Selected option 2 by value on #dropdown
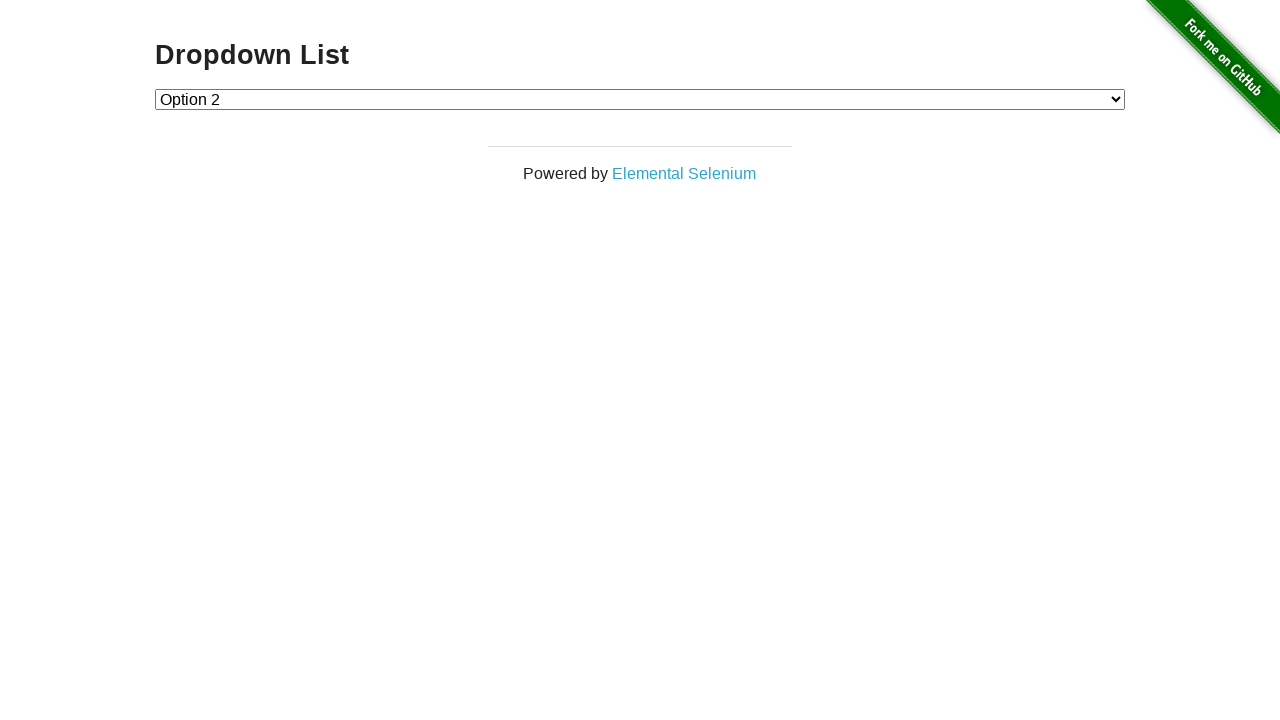

Selected 'Option 1' by visible text on #dropdown
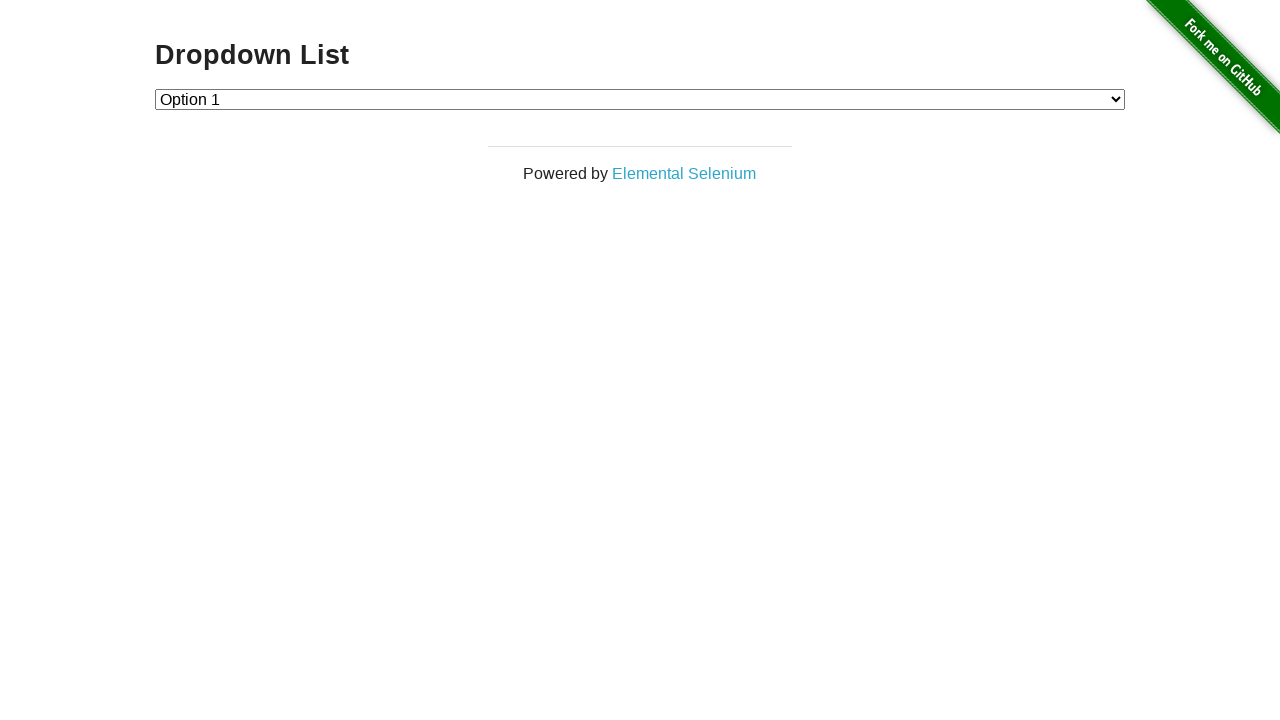

Selected 'Option 2' by visible text on #dropdown
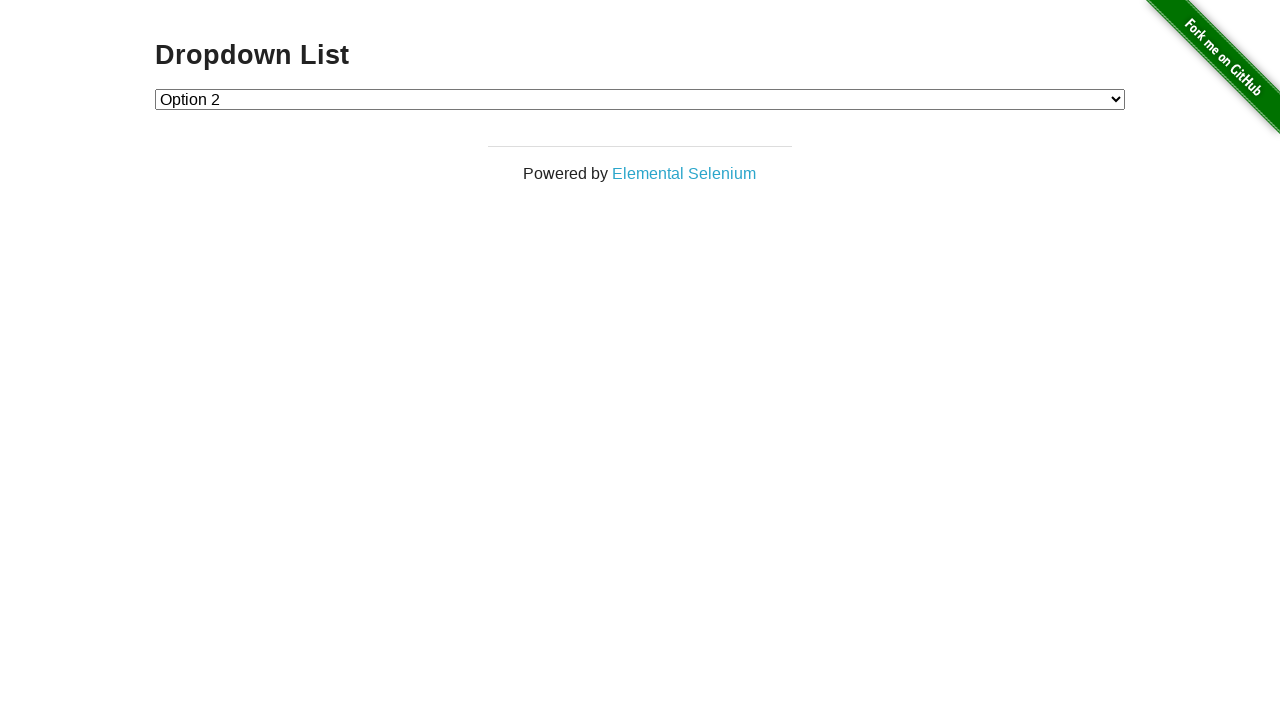

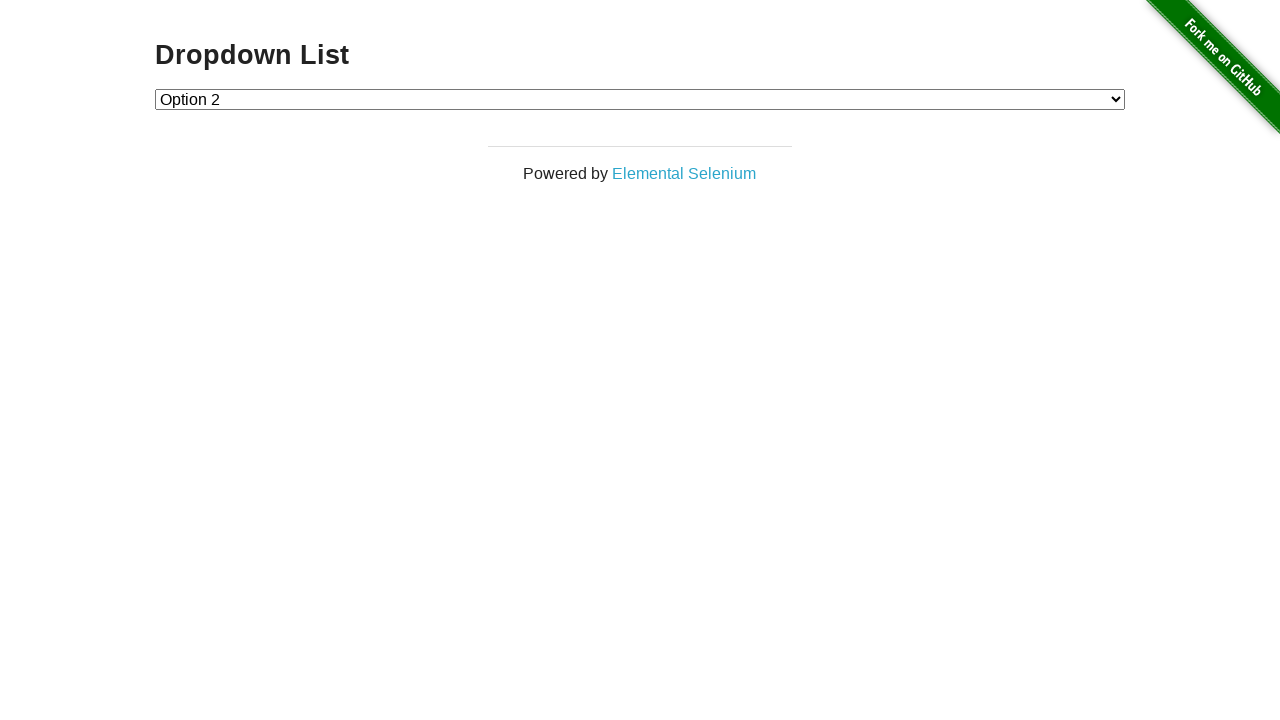